Navigates to a Google Form and fills in the Name field with a test user name.

Starting URL: https://docs.google.com/forms/d/e/1FAIpQLSep9LTMntH5YqIXa5nkiPKSs283kdwitBBhXWyZdAS-e4CxBQ/viewform

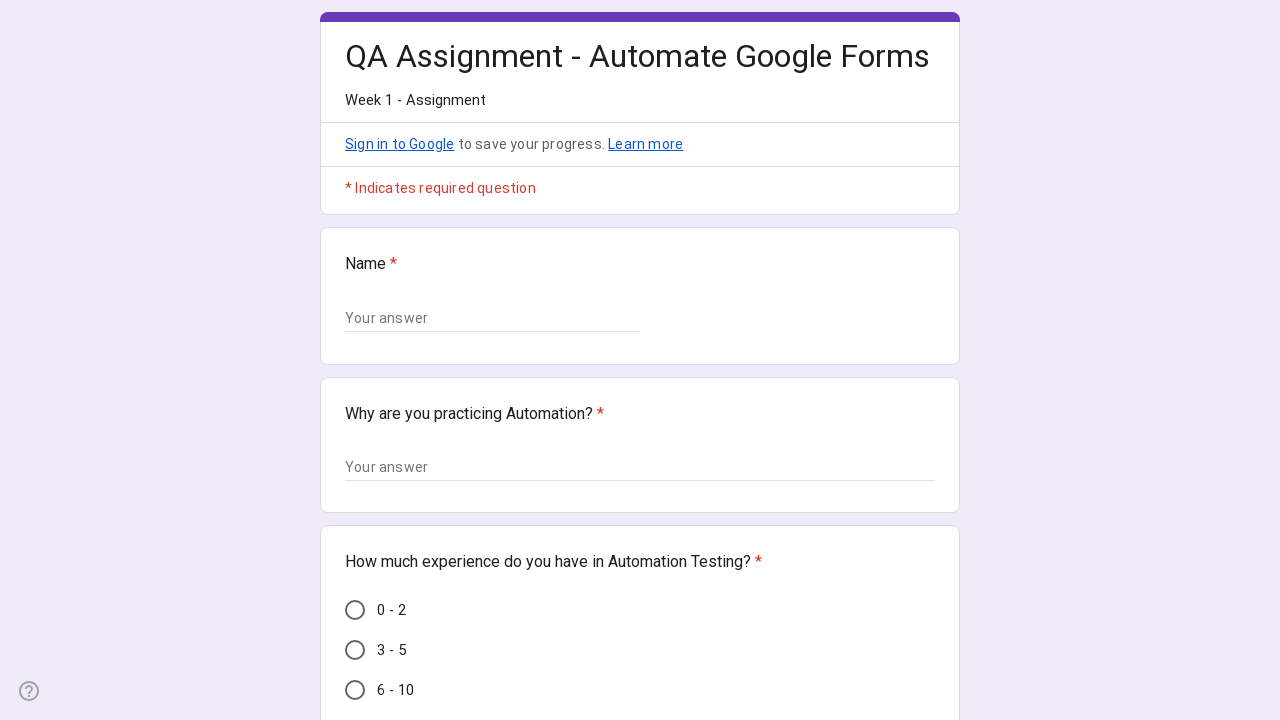

Navigated to Google Form URL
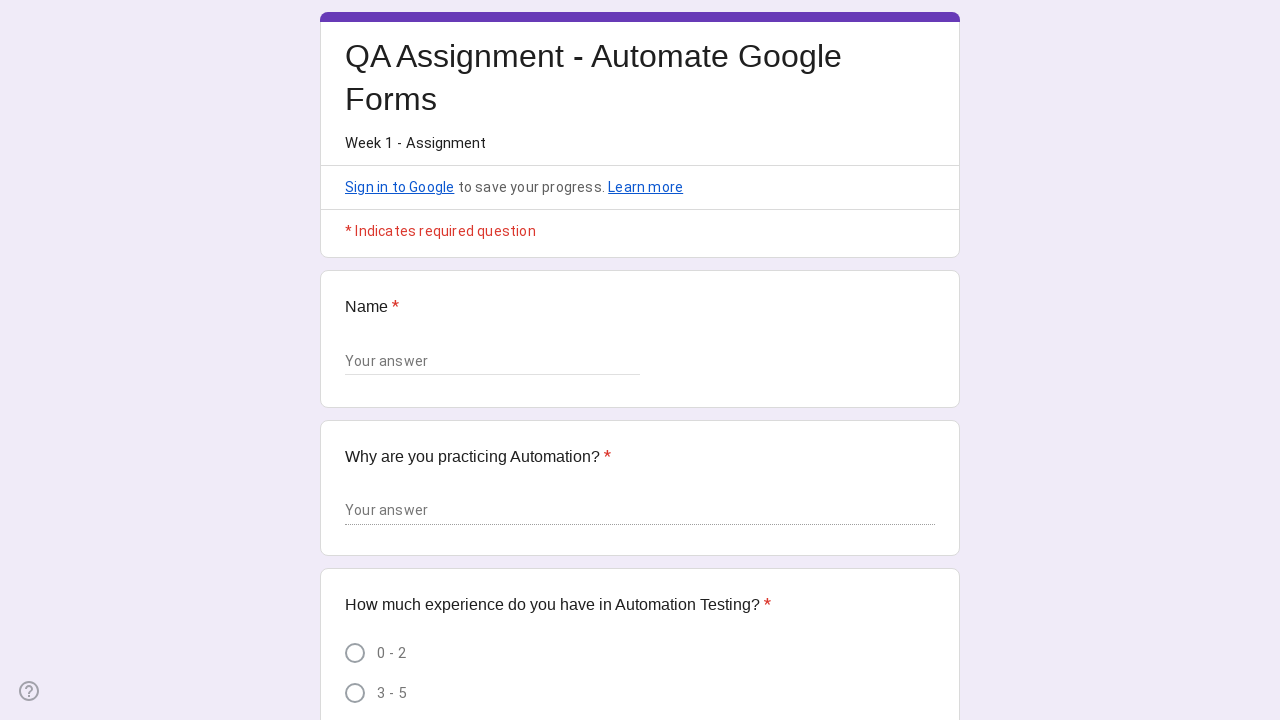

Name field label became visible on the form
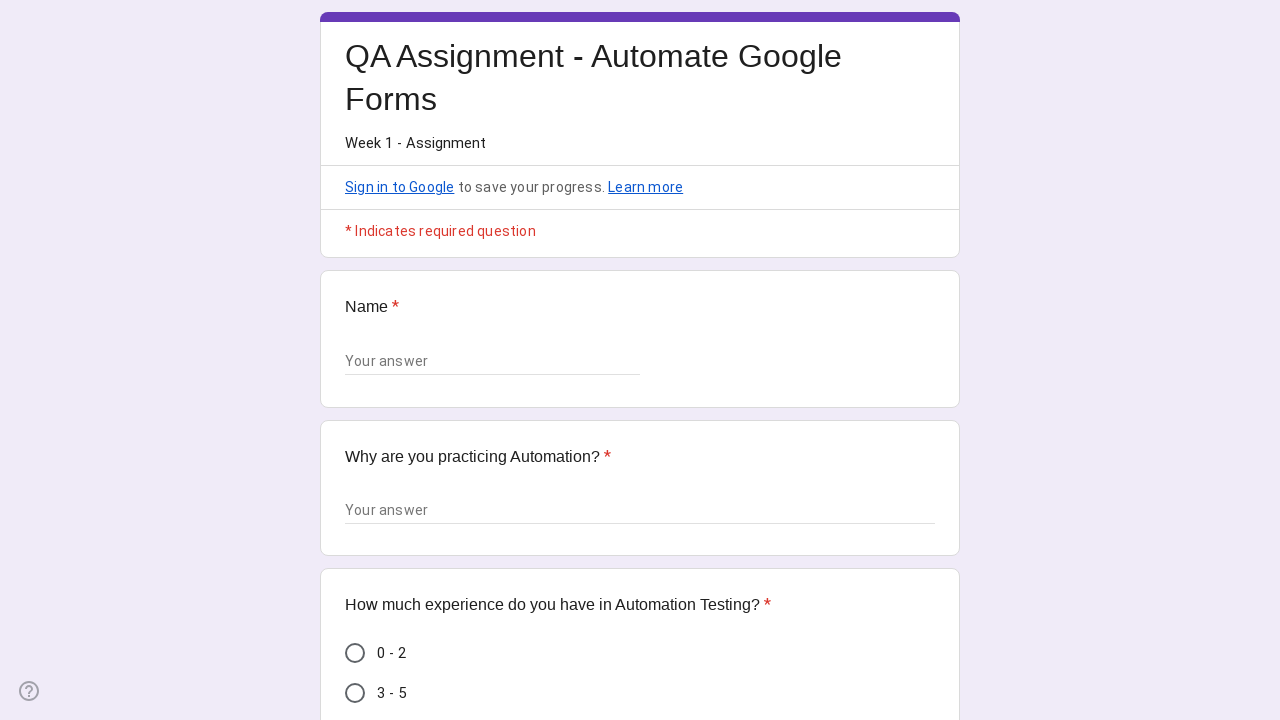

Filled Name field with 'Deepika MJ' on //div//span[text()='Name']/ancestor::div[contains(@class,'geS5n')]//input
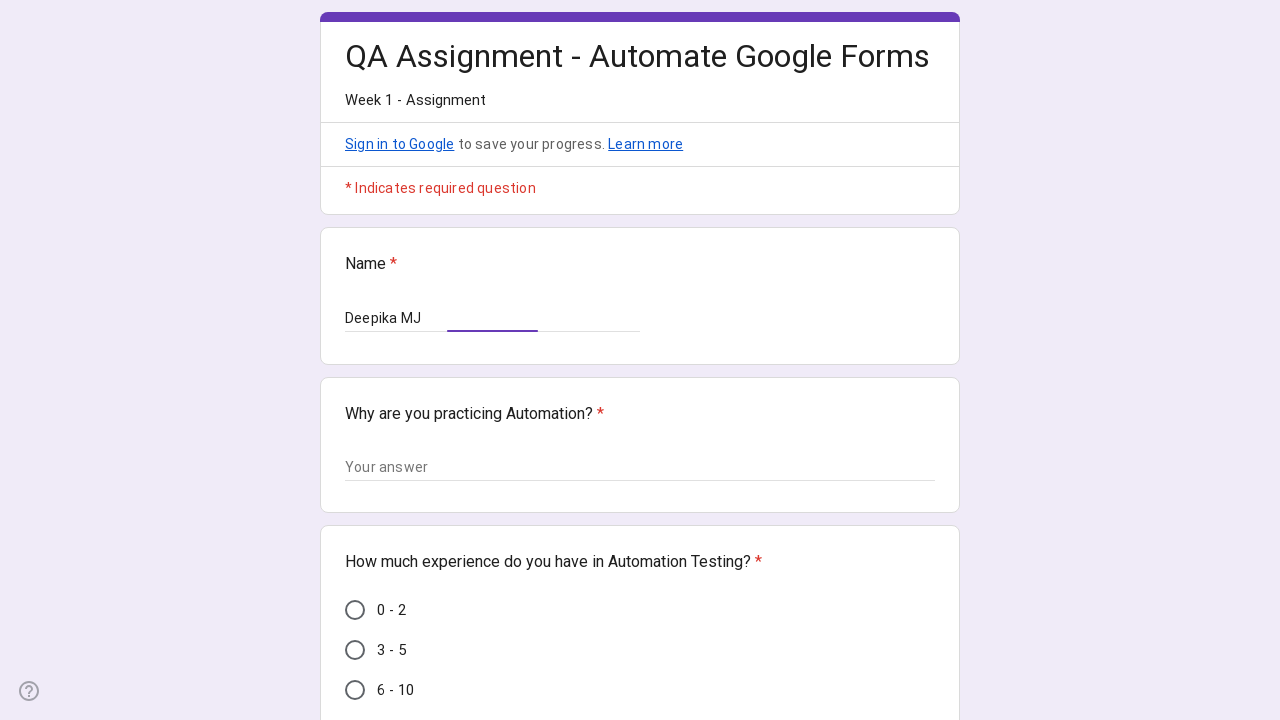

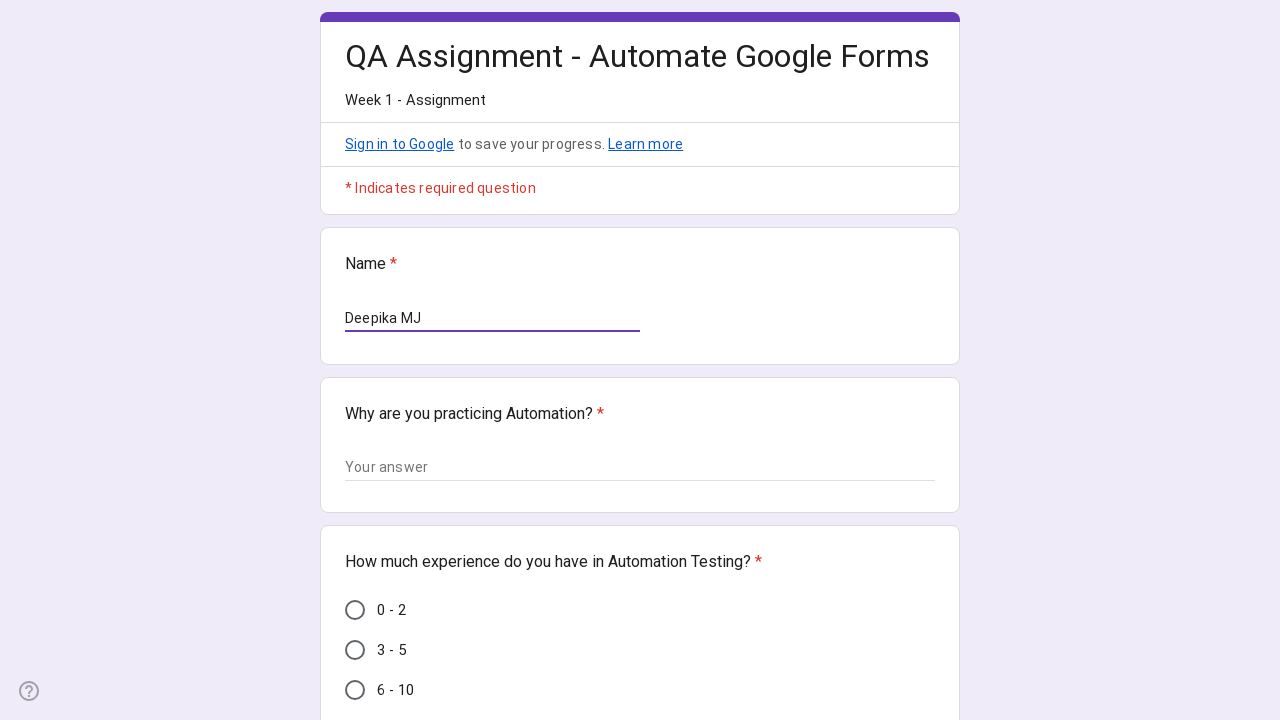